Tests closing a modal/entry advertisement popup by clicking the Close button after waiting for it to become active

Starting URL: http://the-internet.herokuapp.com/entry_ad

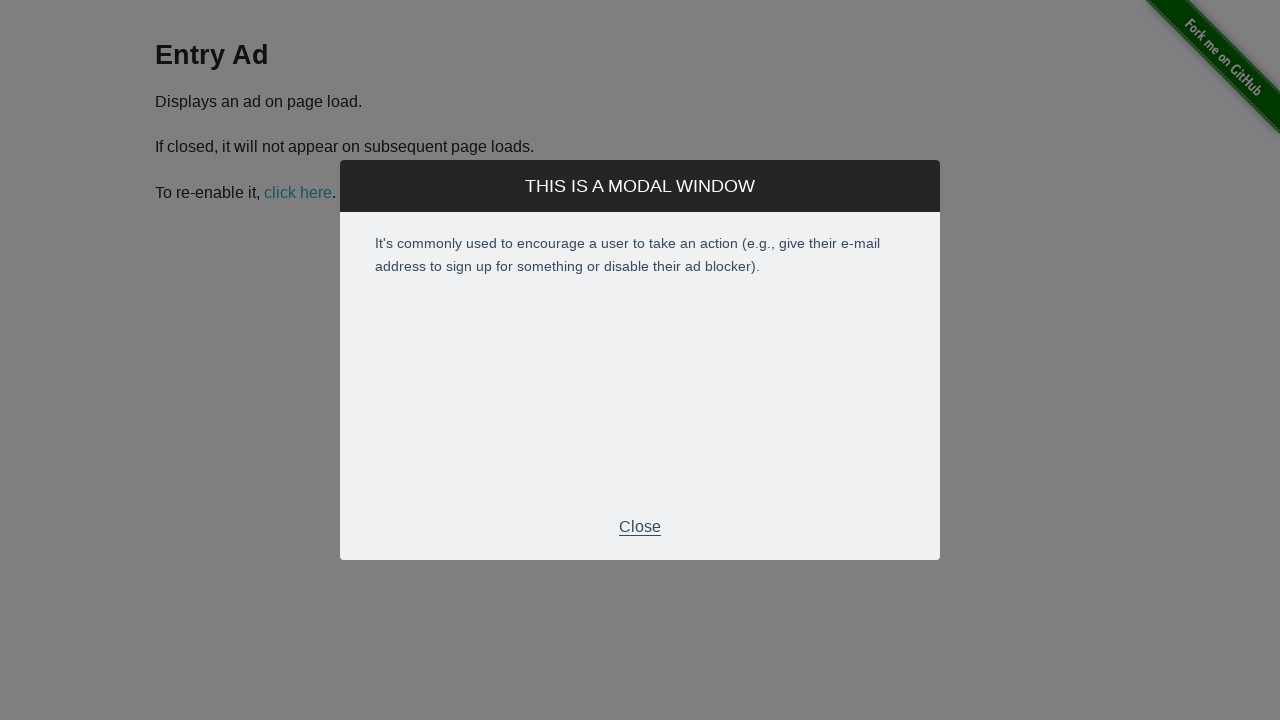

Waited for Close button in entry advertisement modal to become visible
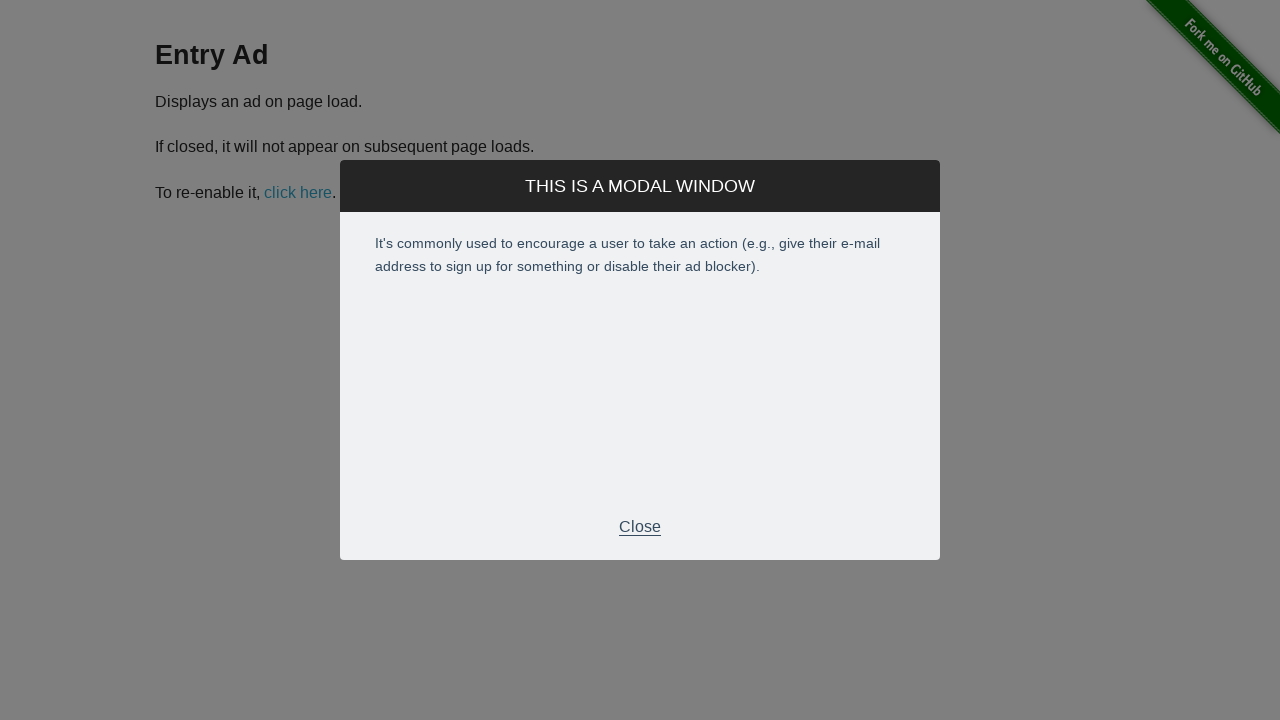

Clicked Close button to dismiss the entry advertisement modal at (640, 527) on xpath=//p[text()='Close']
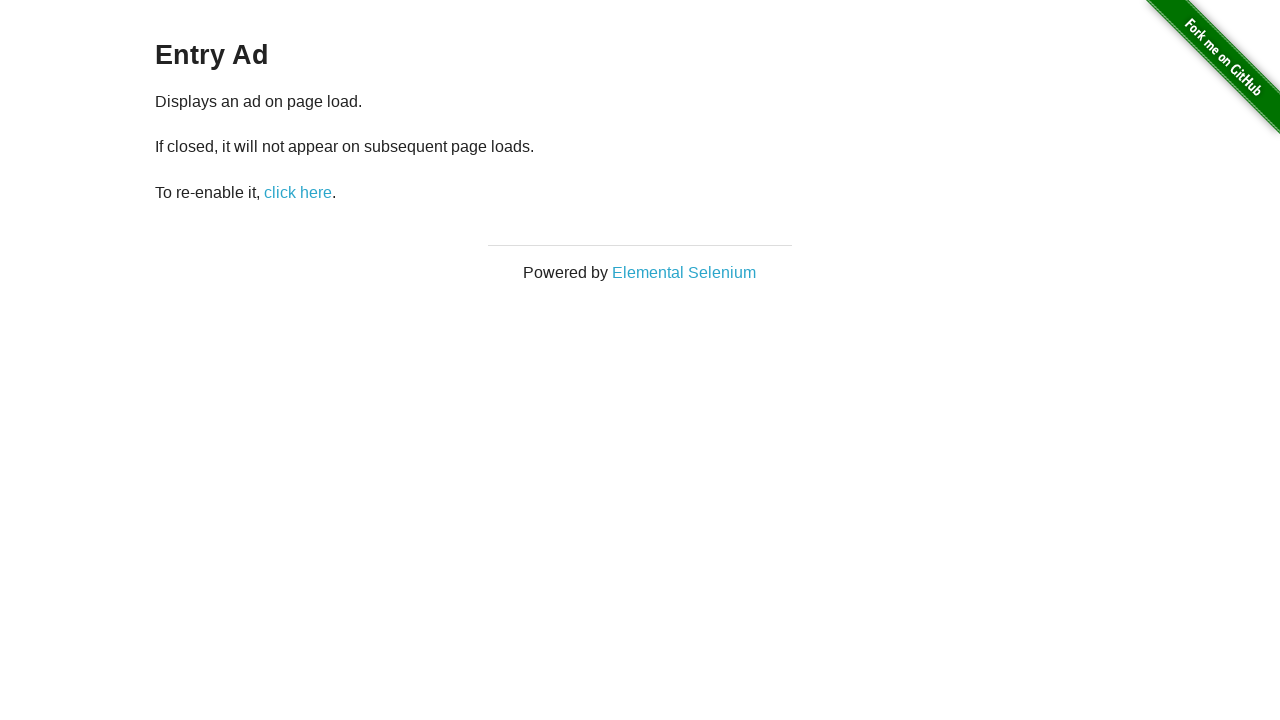

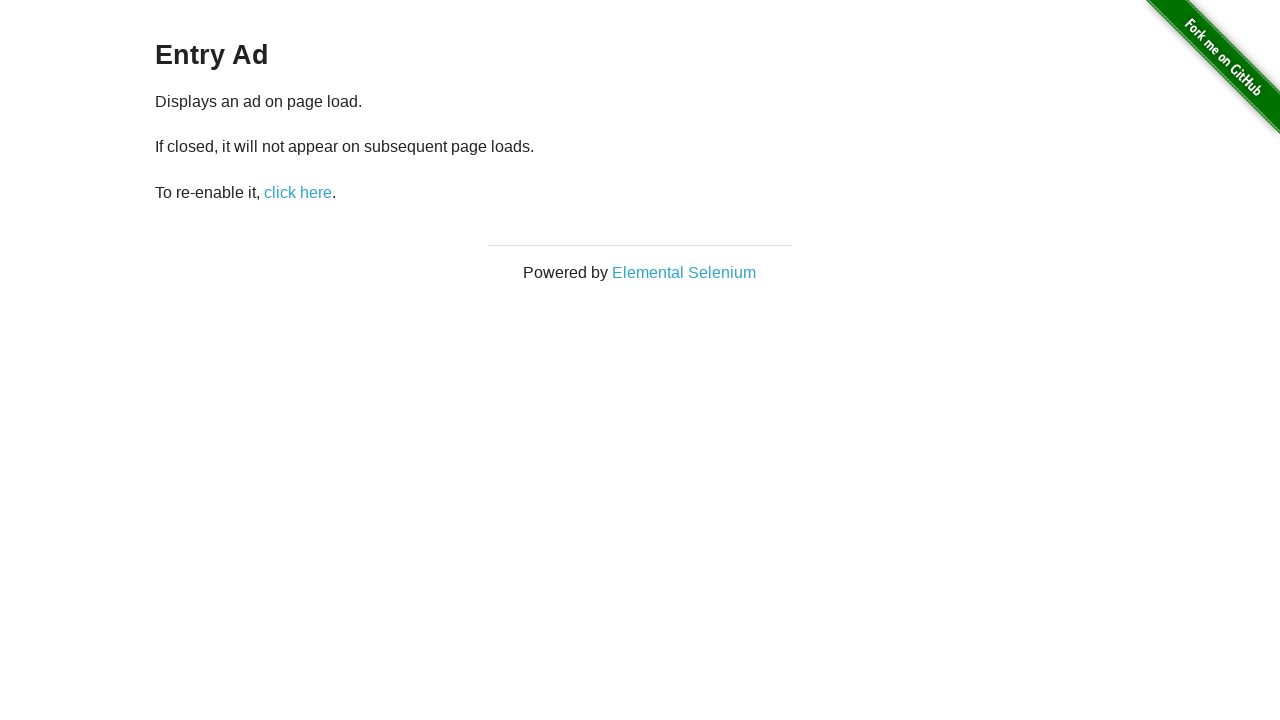